Tests the DataTables Editor by creating a new entry with multiple fields and then searching for and verifying the created entry

Starting URL: https://editor.datatables.net

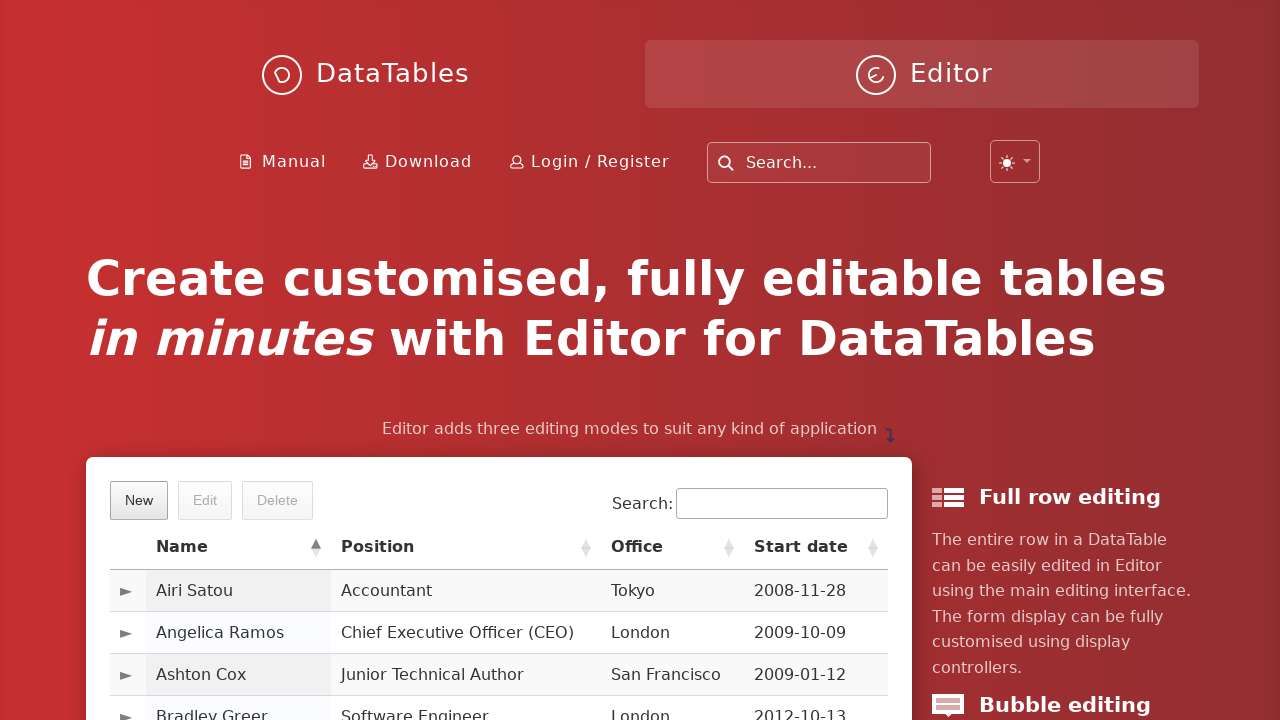

Clicked New button to open create form at (139, 500) on button:has-text('New')
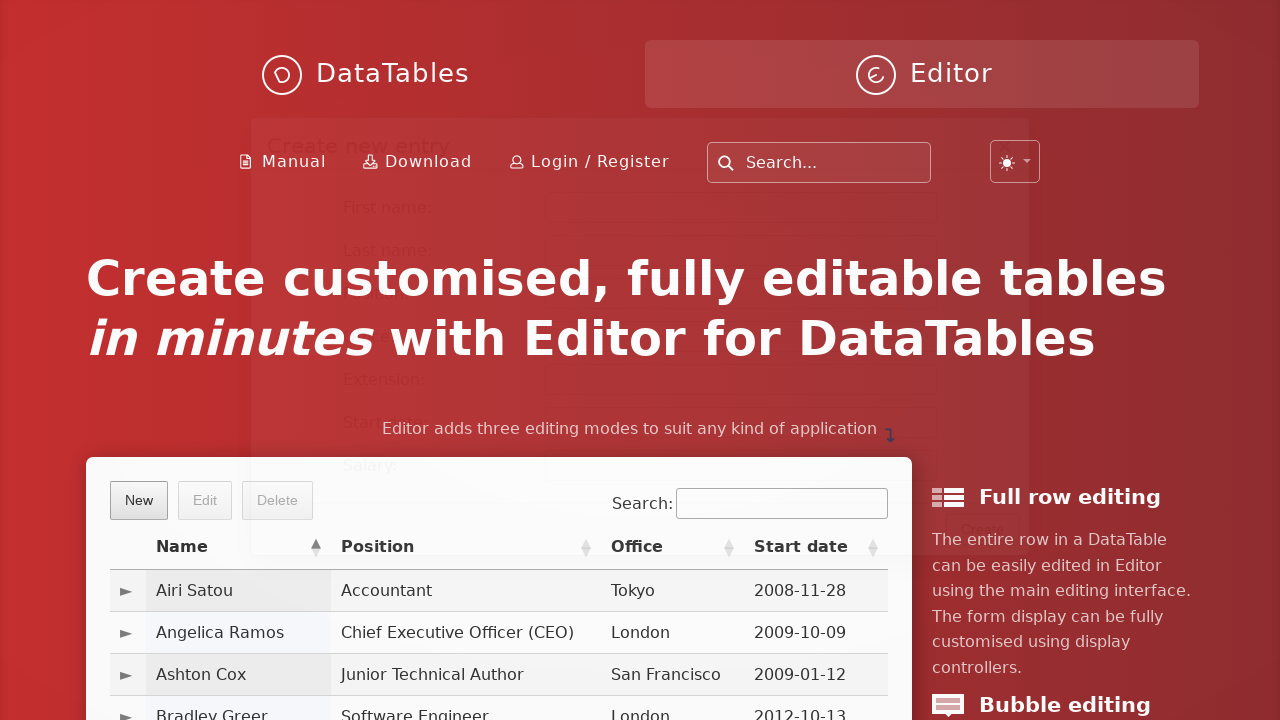

Filled first name field with 'John' on input[id='DTE_Field_first_name']
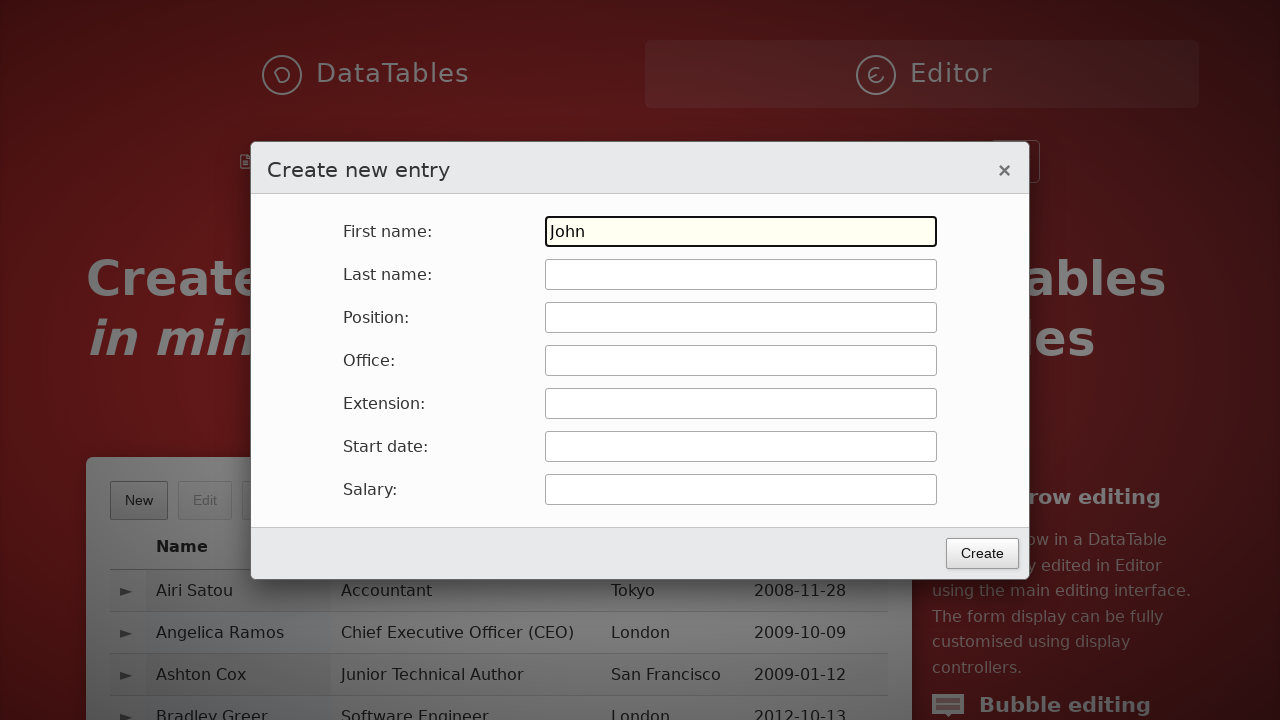

Filled last name field with 'Smith' on input[id='DTE_Field_last_name']
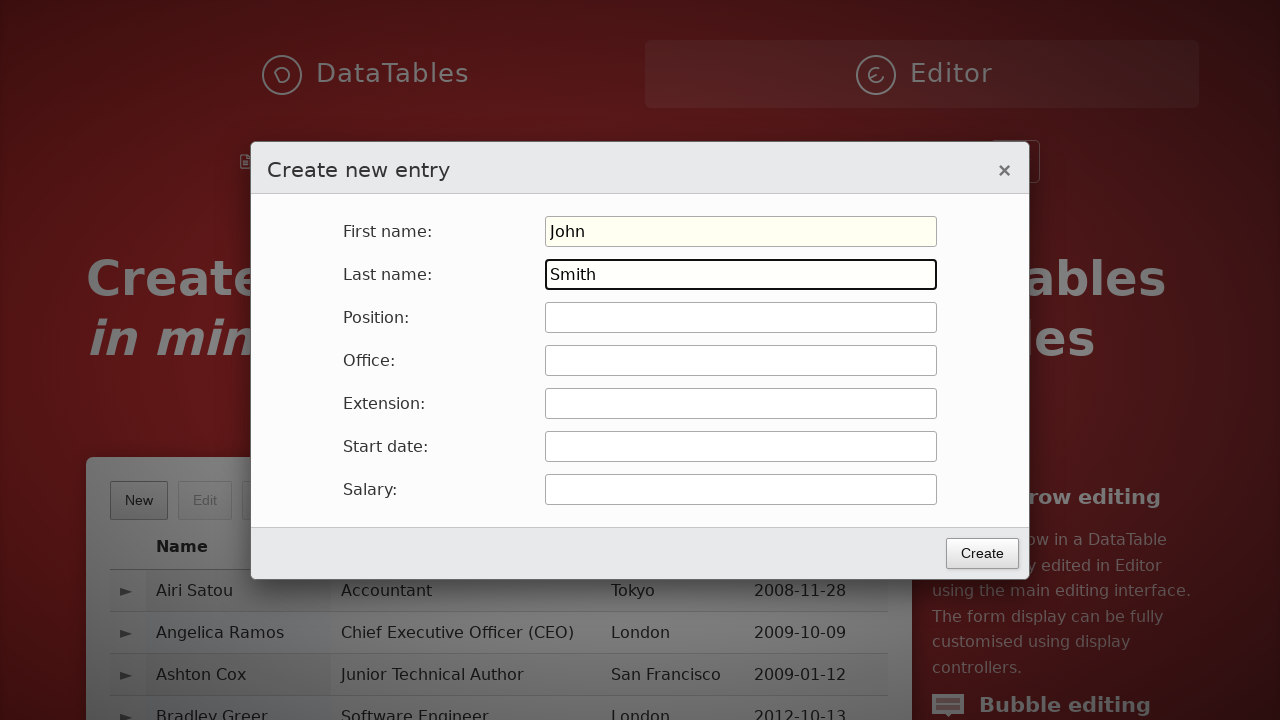

Filled position field with 'Software Engineer' on input[id='DTE_Field_position']
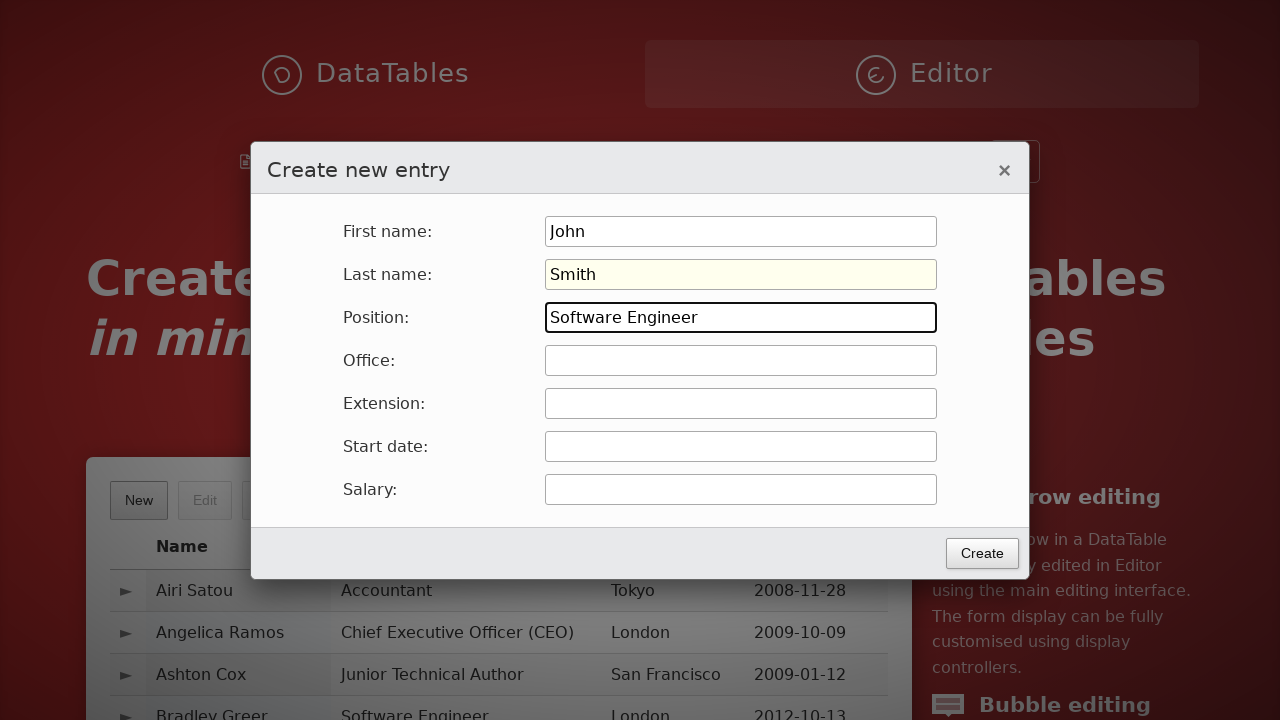

Filled office field with 'New York' on input[id='DTE_Field_office']
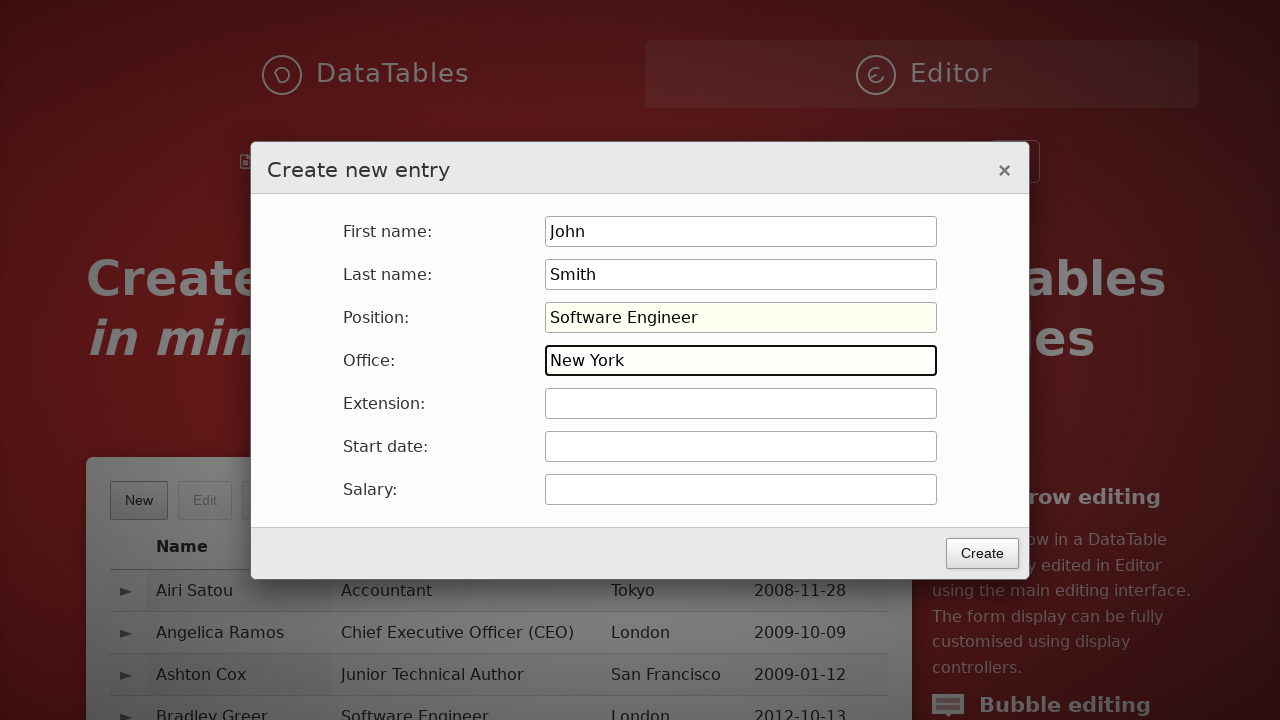

Filled extension field with '5234' on input[id='DTE_Field_extn']
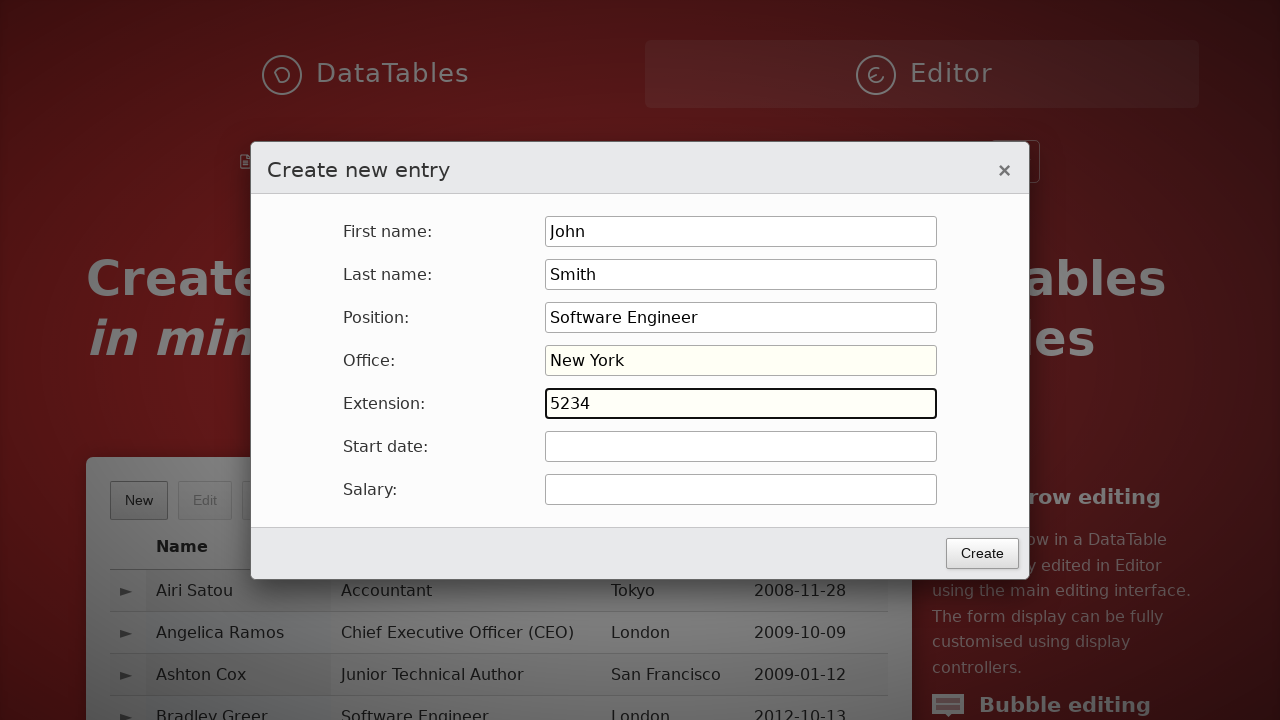

Filled start date field with '2024-03-15' on input[id='DTE_Field_start_date']
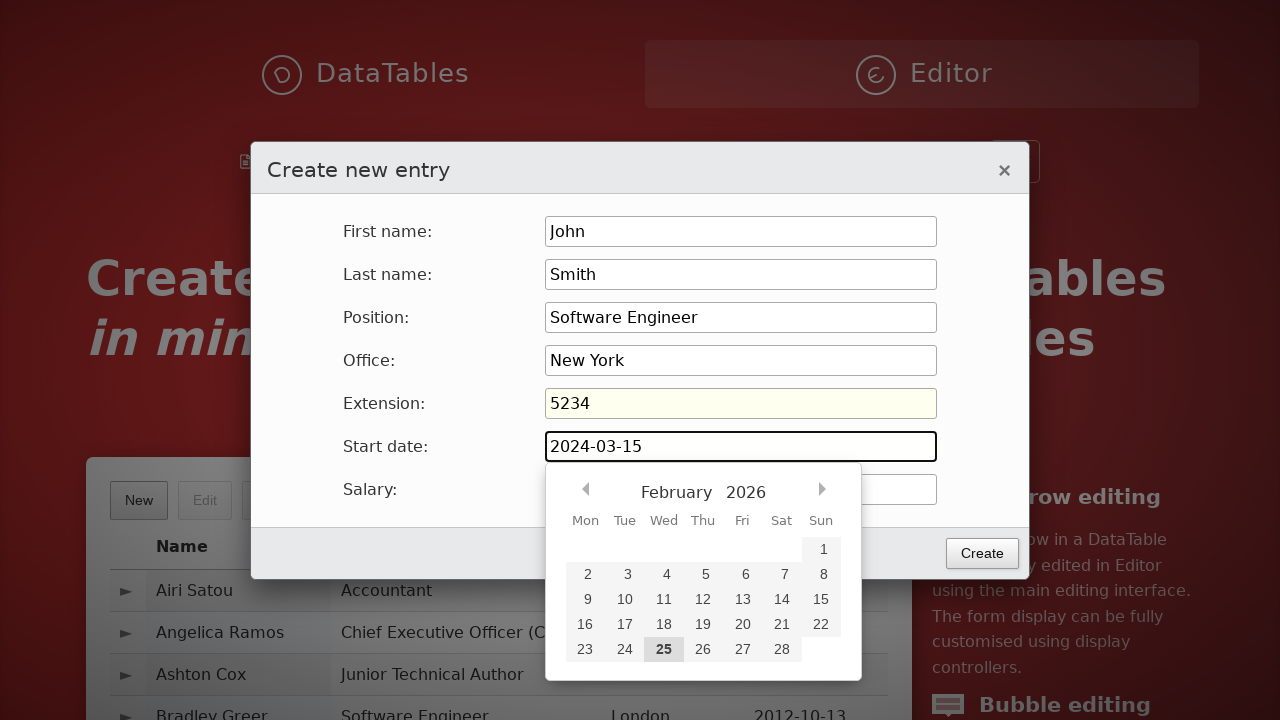

Filled salary field with '85000' on input[id='DTE_Field_salary']
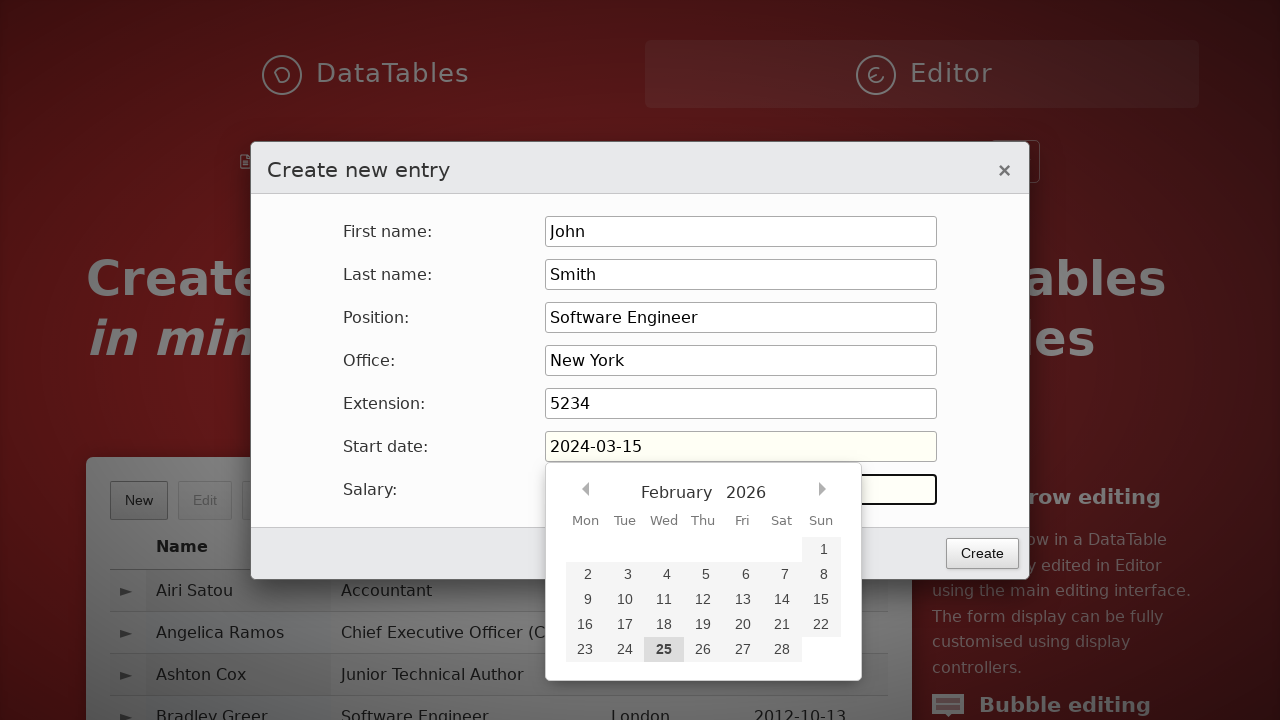

Clicked Create button to submit the form at (982, 553) on button:has-text('Create')
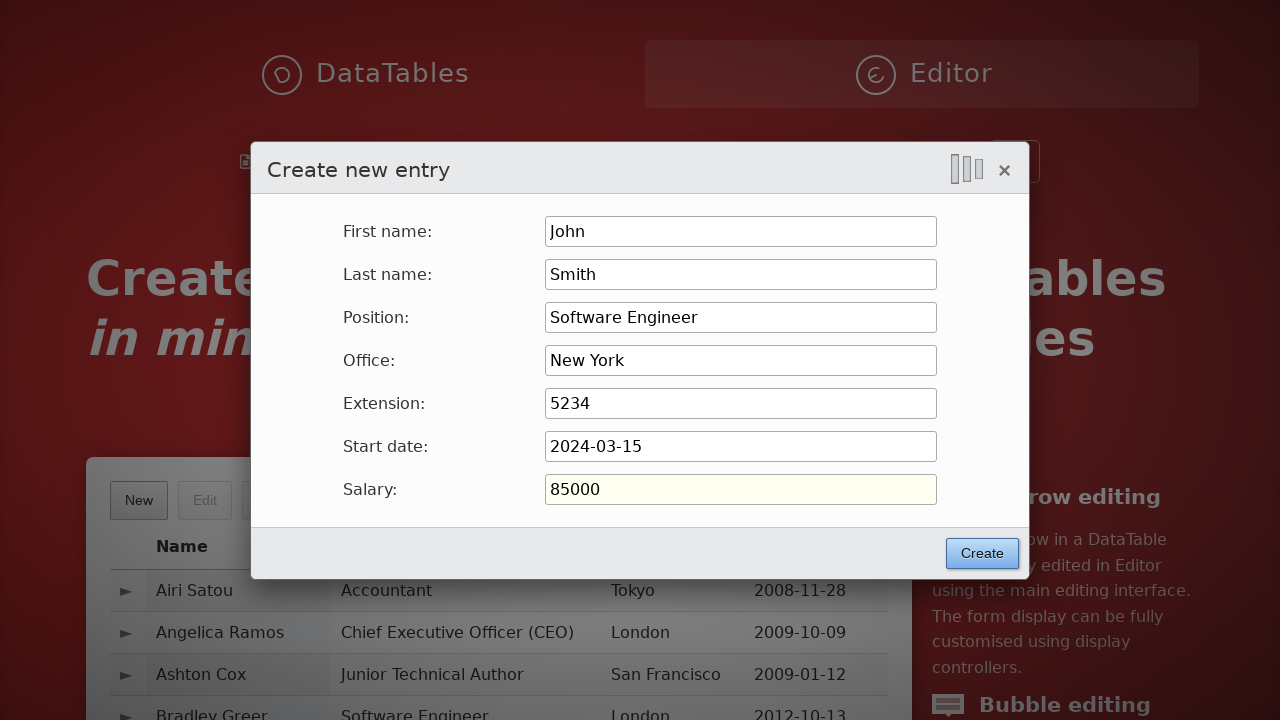

Waited 2 seconds for entry creation to complete
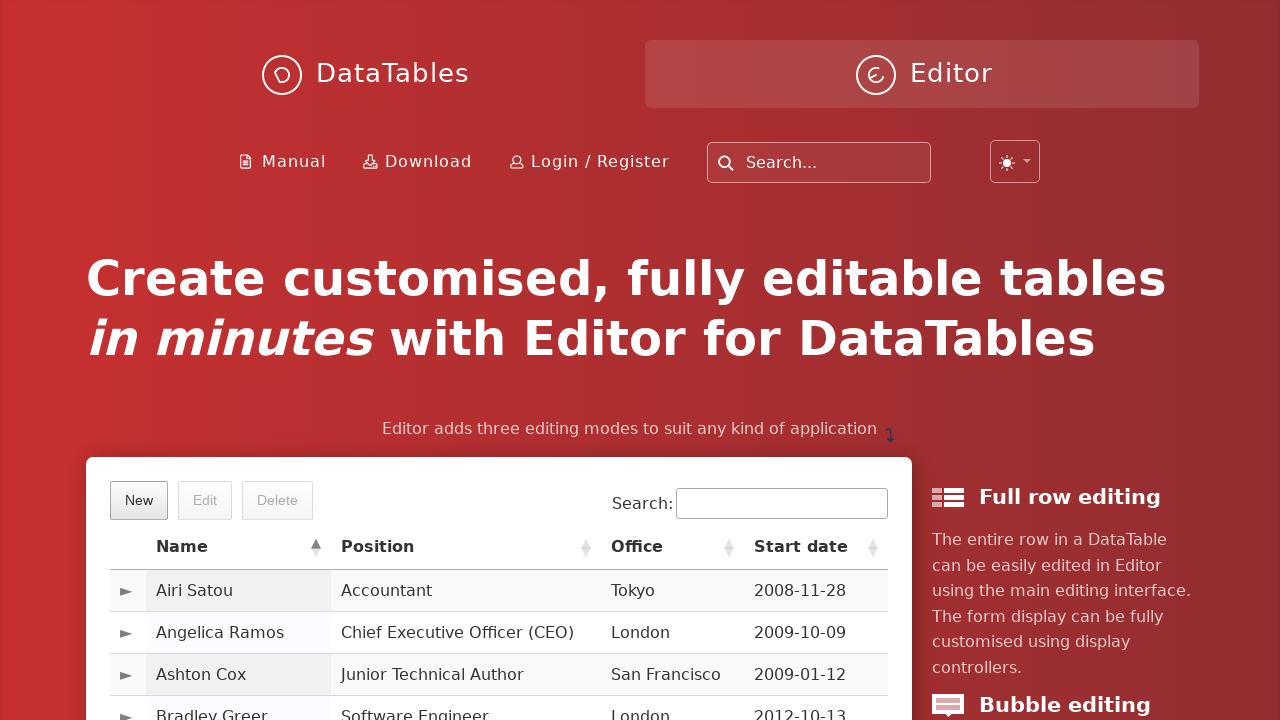

Filled search field with 'John' on input[type='search']
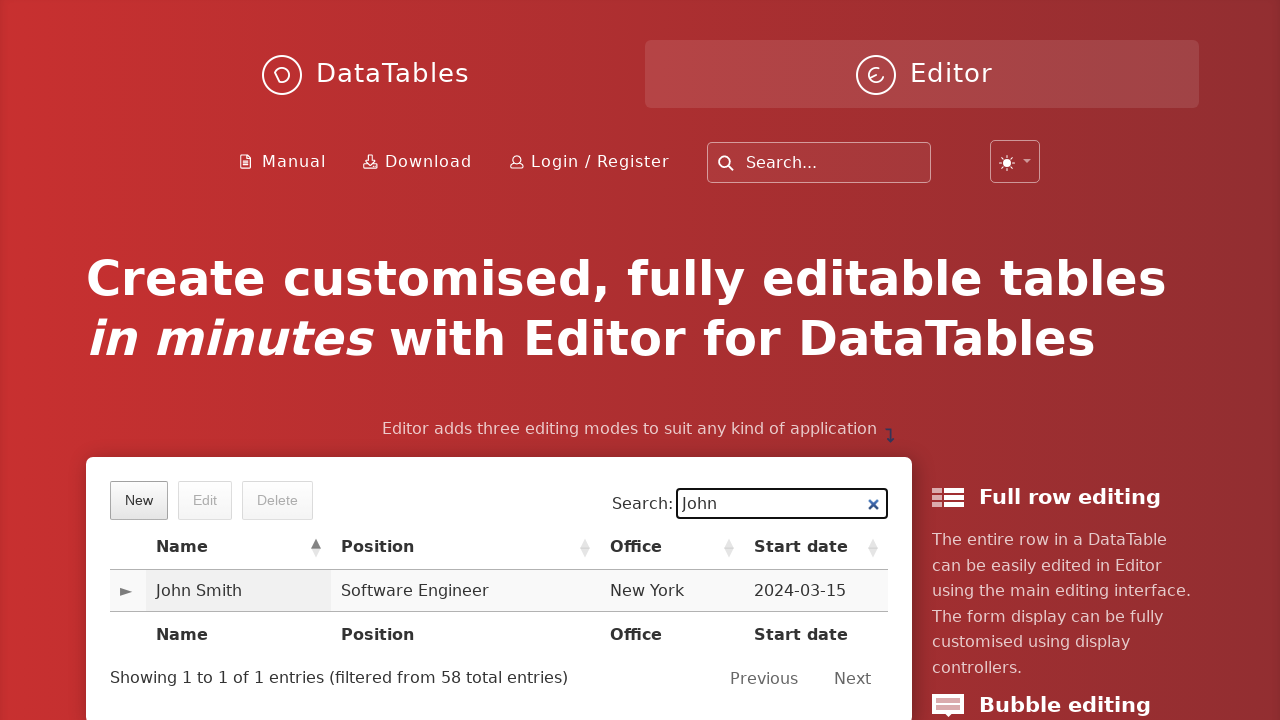

Search results updated and entry with 'John' is visible
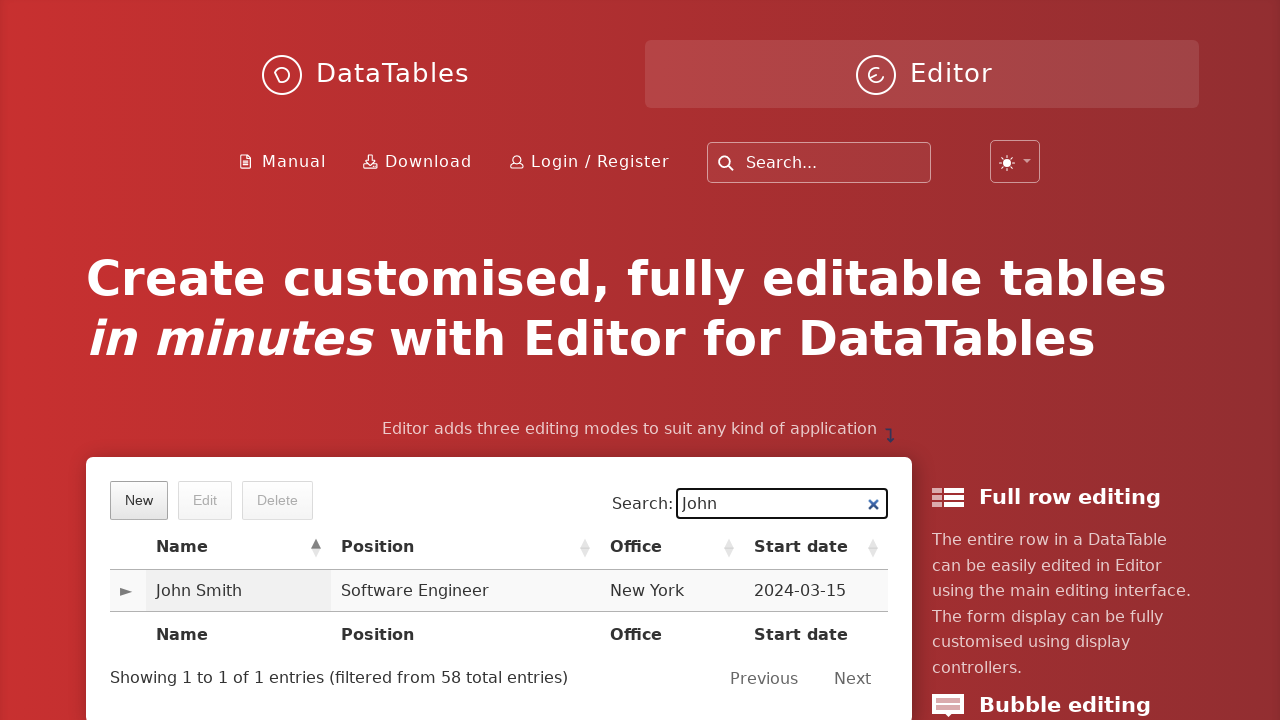

Verified that created entry 'John Smith' is visible in search results
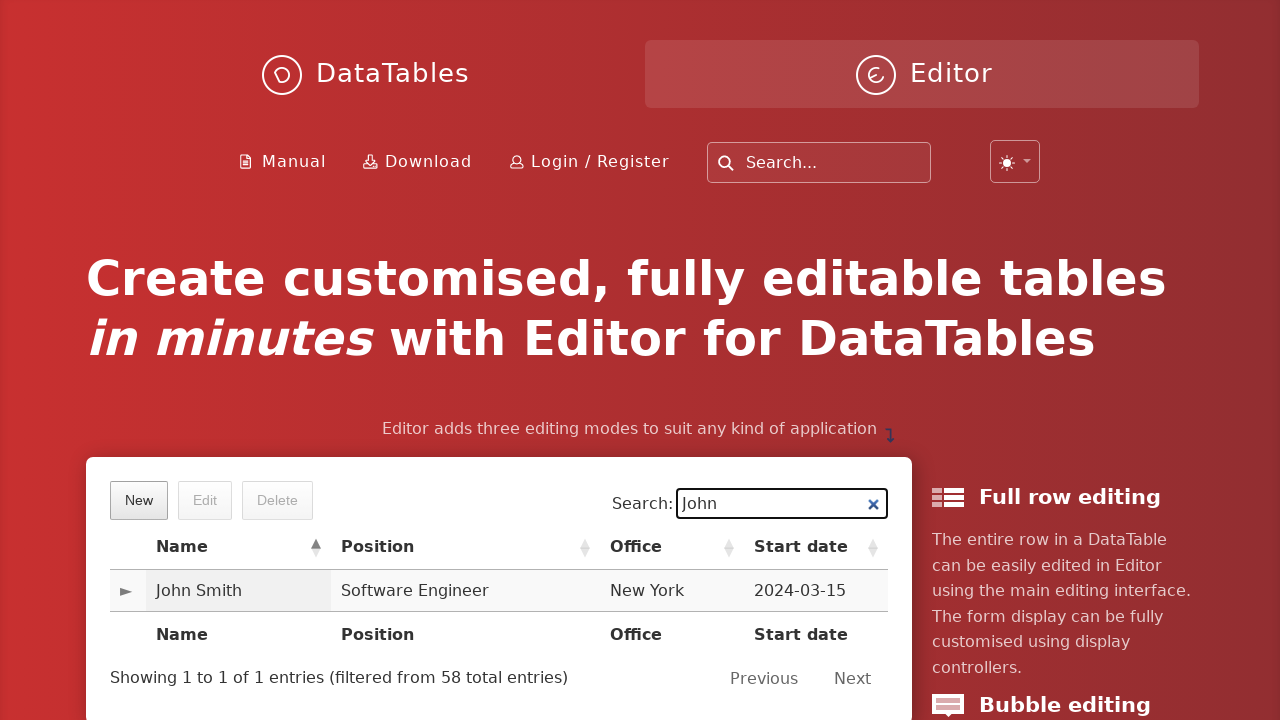

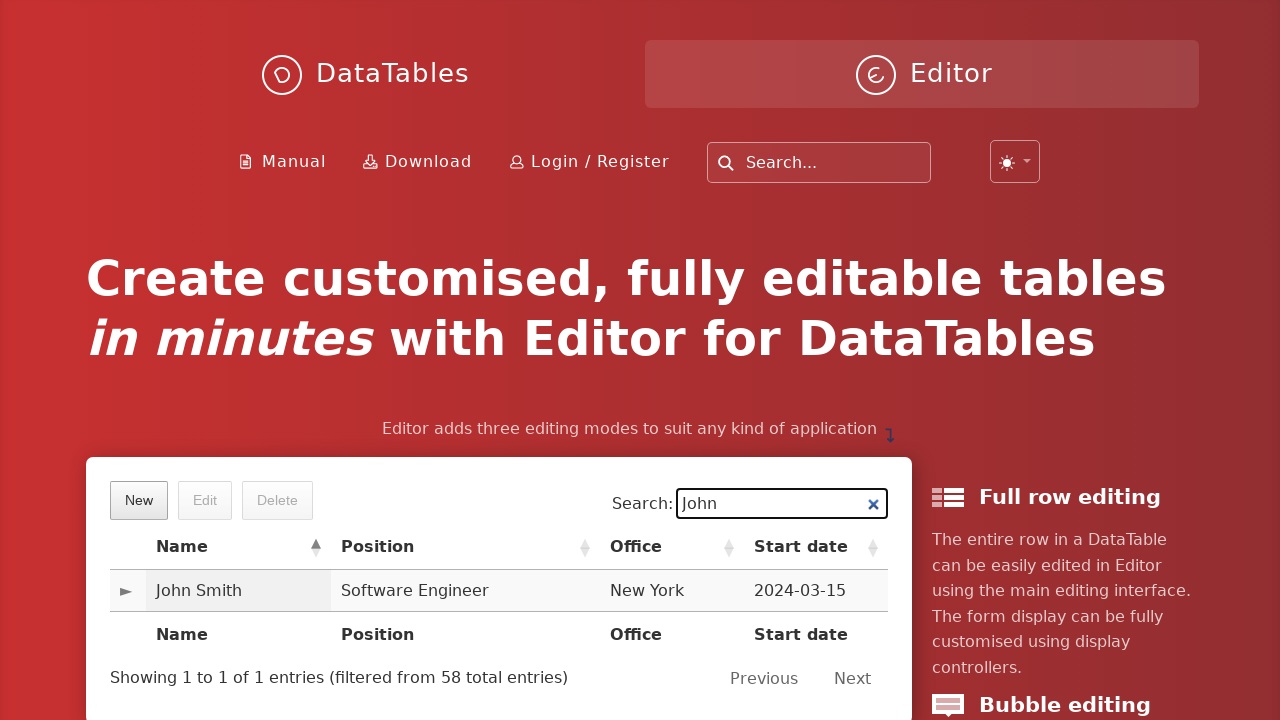